Tests revertable drag and drop by dragging both revertable and non-revertable elements to the drop zone

Starting URL: https://demoqa.com/droppable

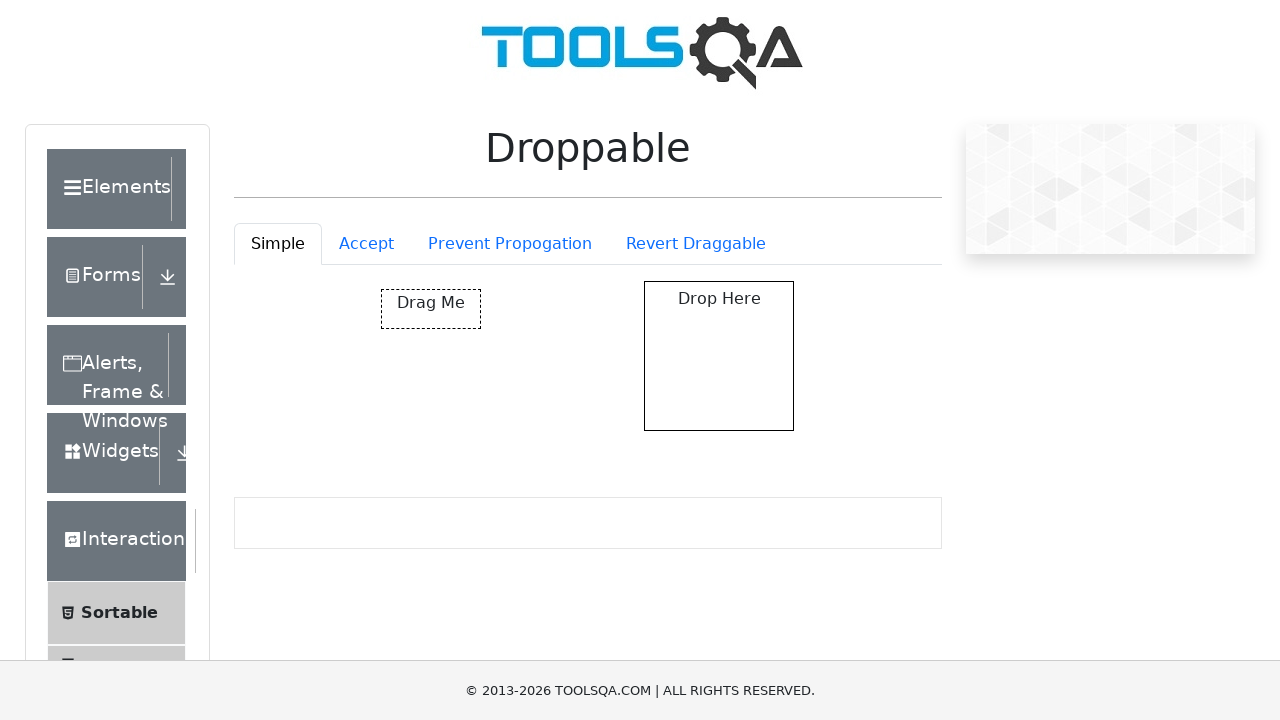

Clicked on the Revertable tab at (696, 244) on #droppableExample-tab-revertable
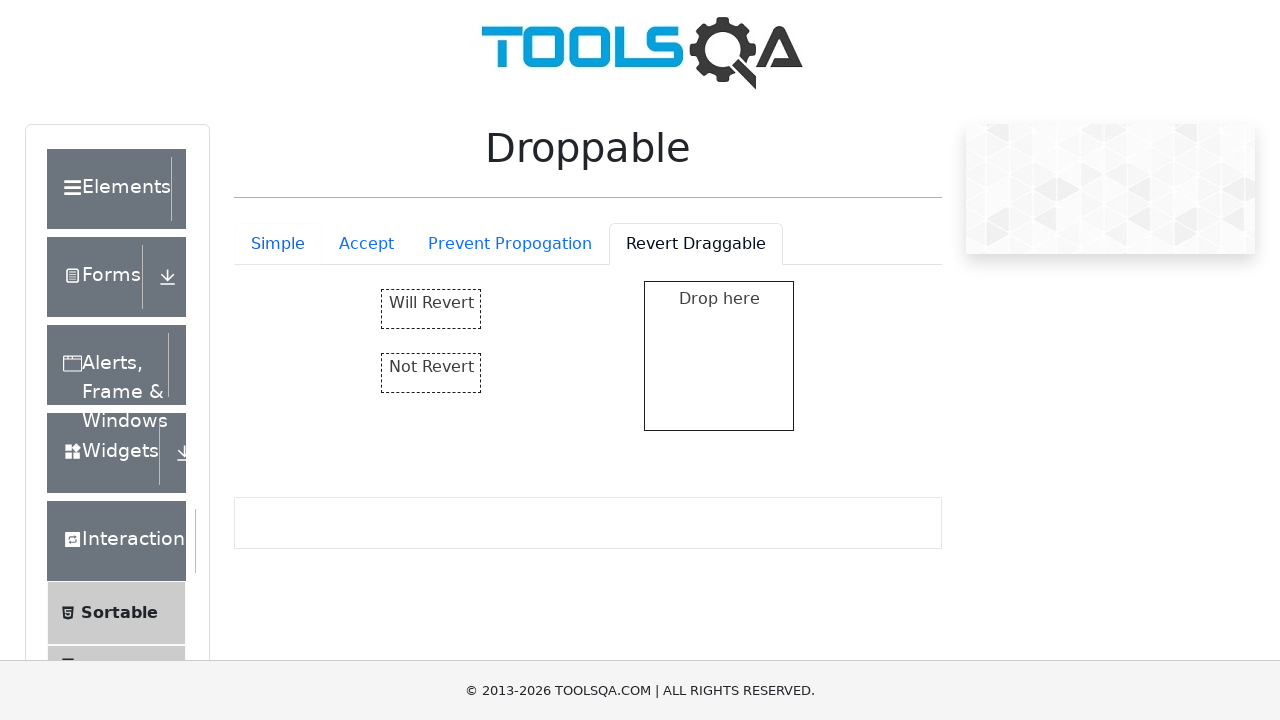

Revertable tab content loaded
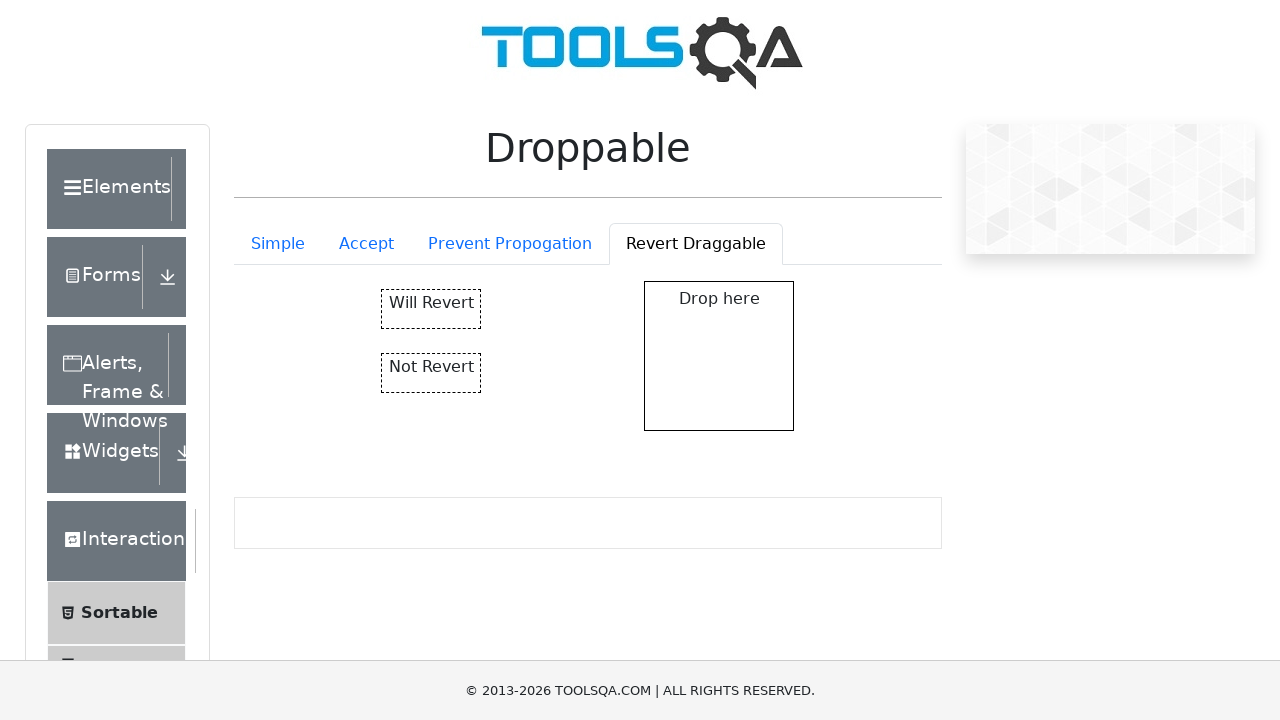

Located revertable element
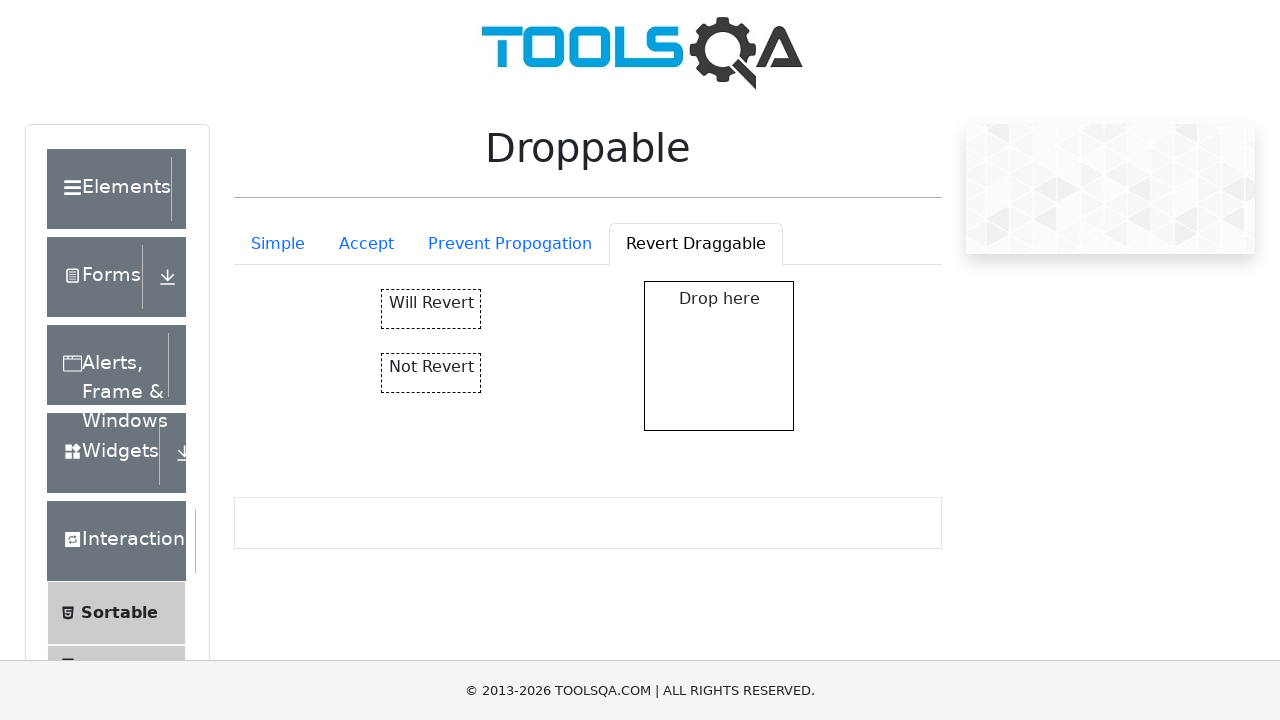

Located non-revertable element
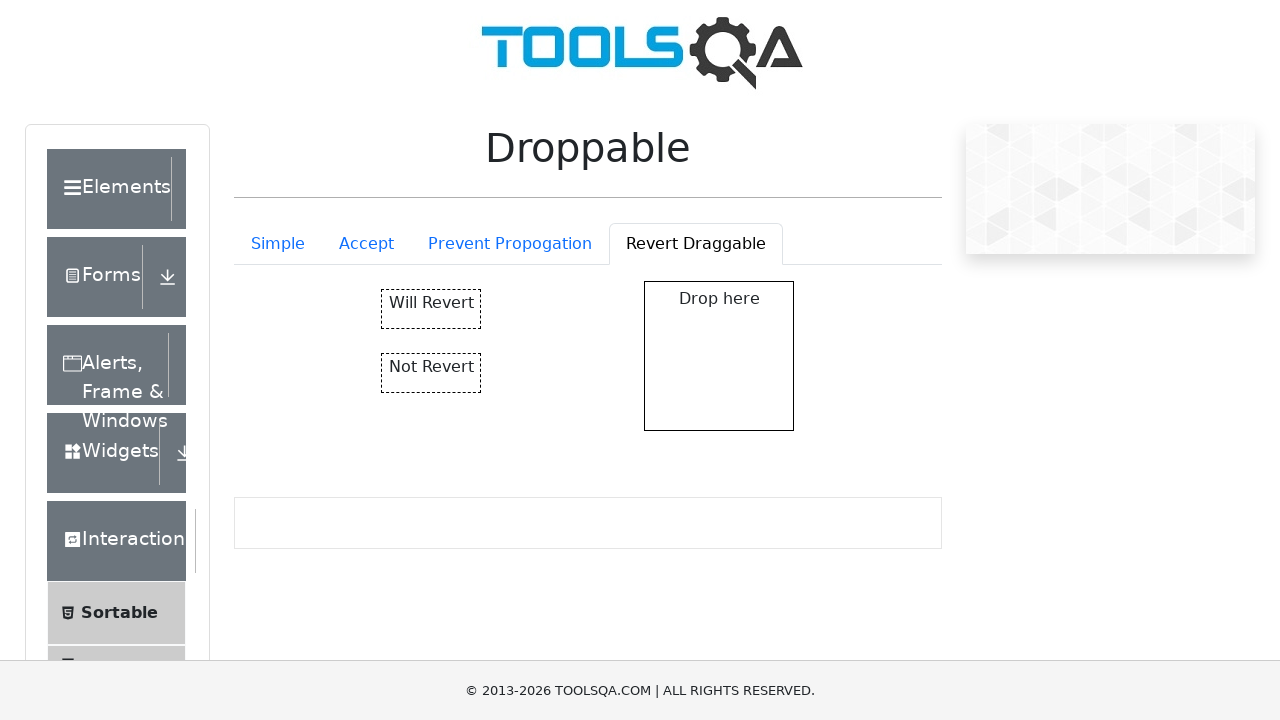

Located drop zone
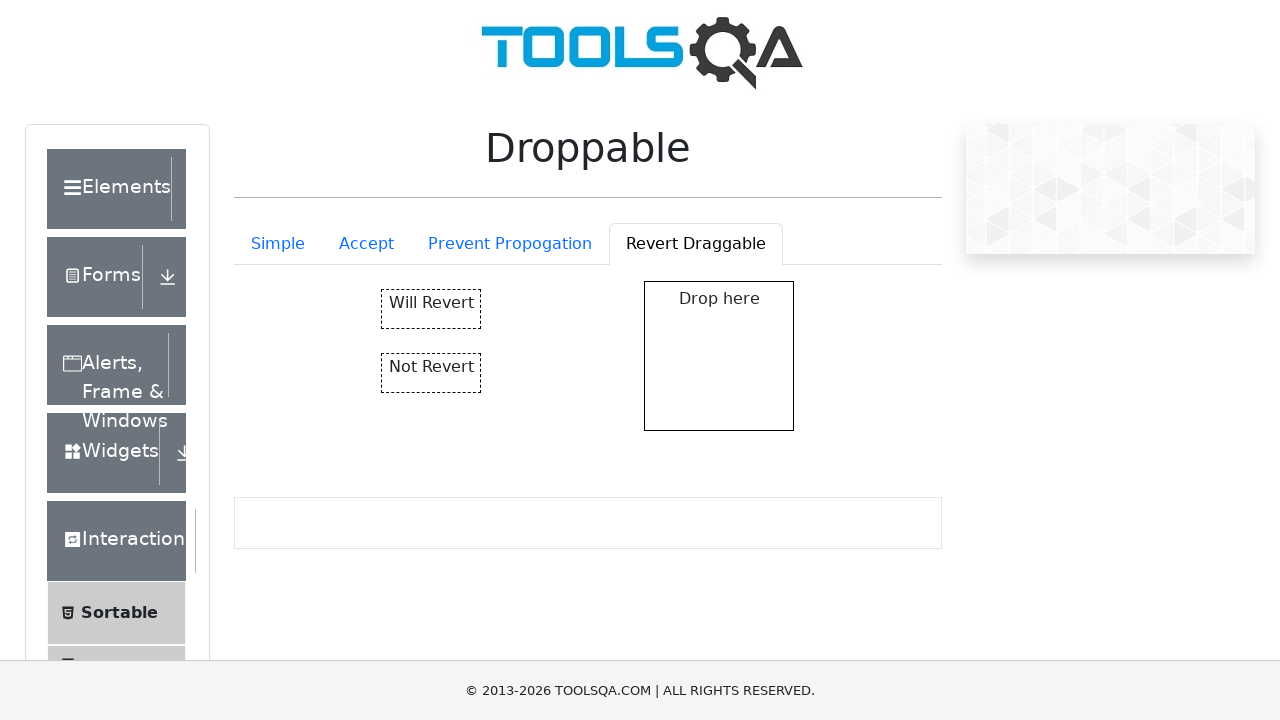

Dragged revertable element to drop zone at (719, 356)
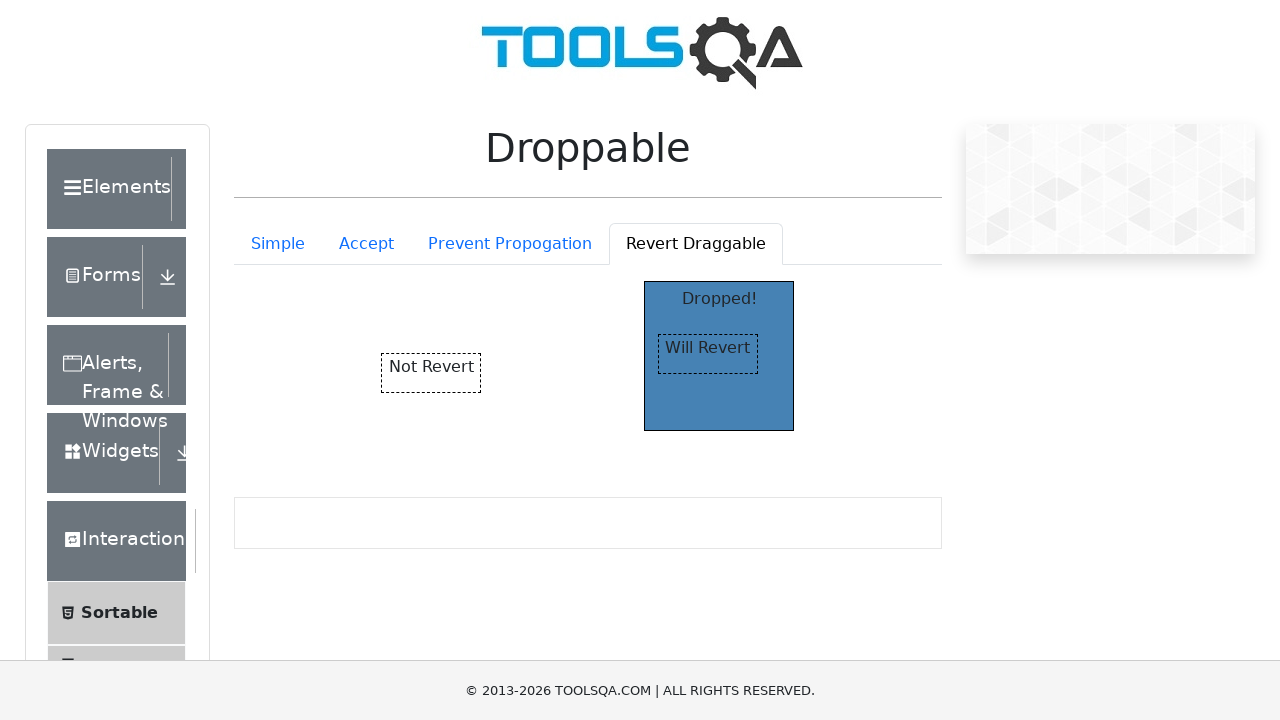

Dragged non-revertable element to drop zone at (719, 356)
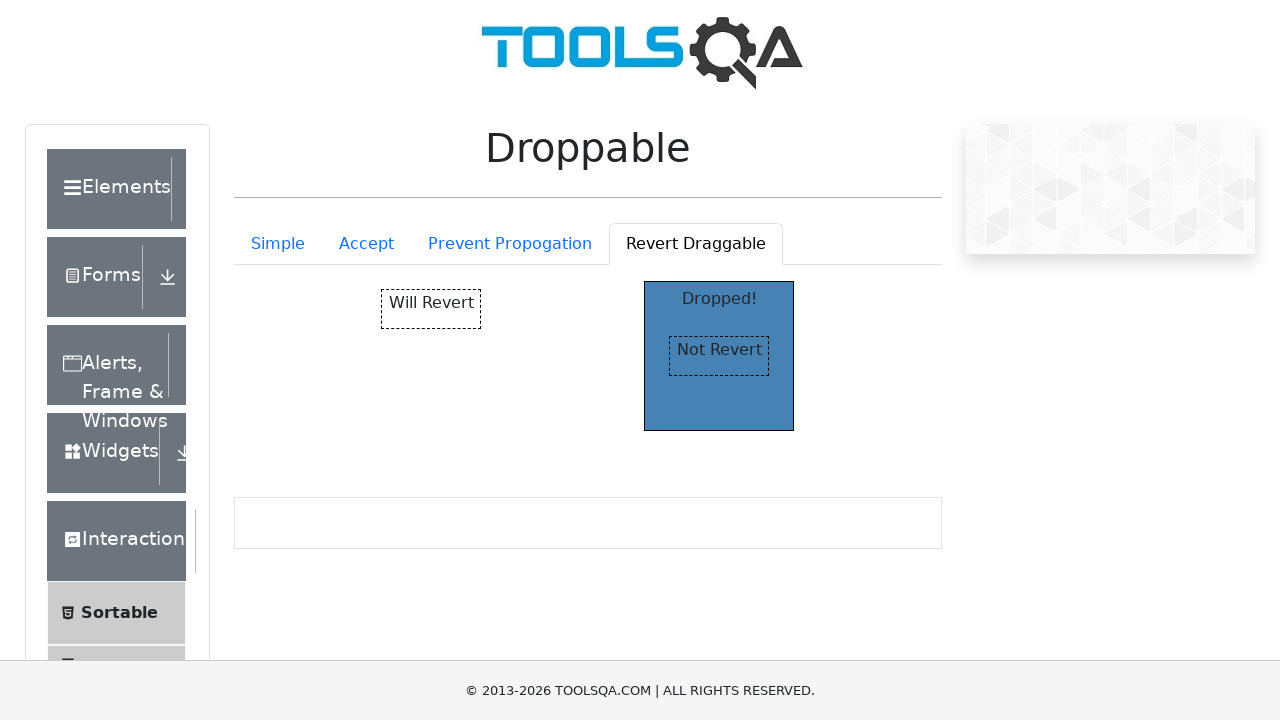

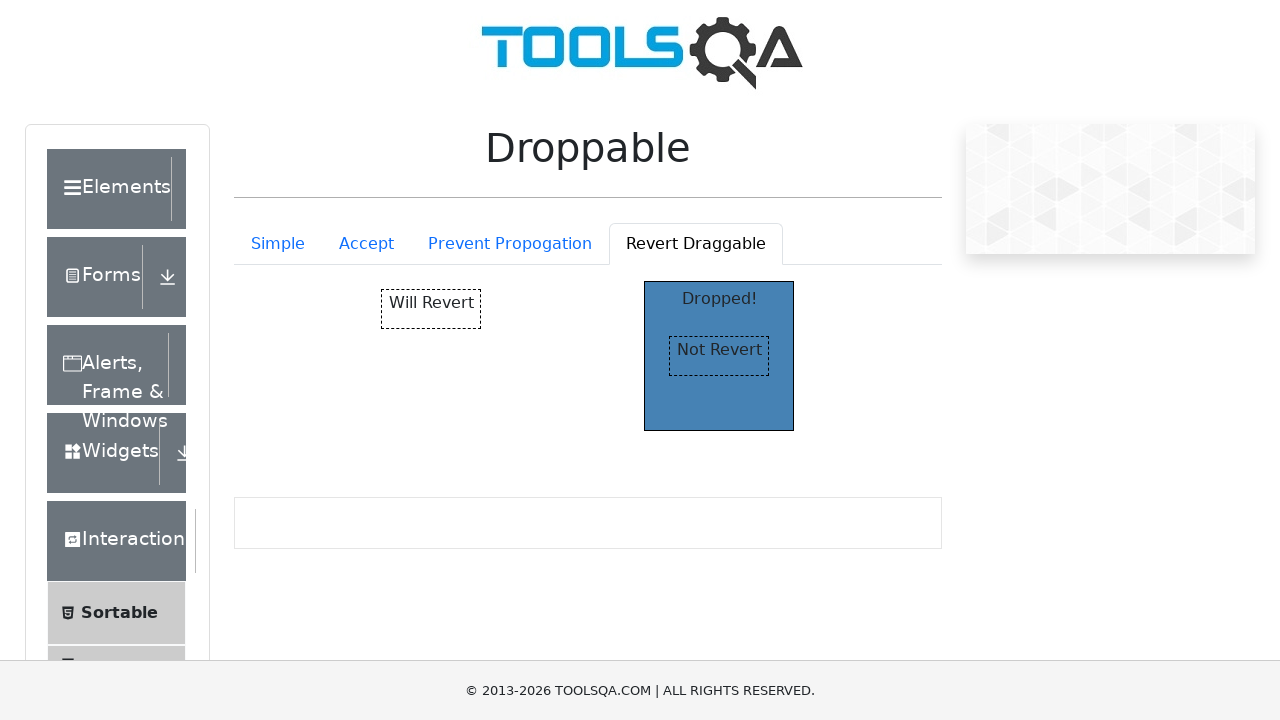